Tests the Playwright homepage by verifying the page title contains "Playwright", checking that the "Get started" link has the correct href attribute, clicking the link, and verifying navigation to the intro page.

Starting URL: https://playwright.dev

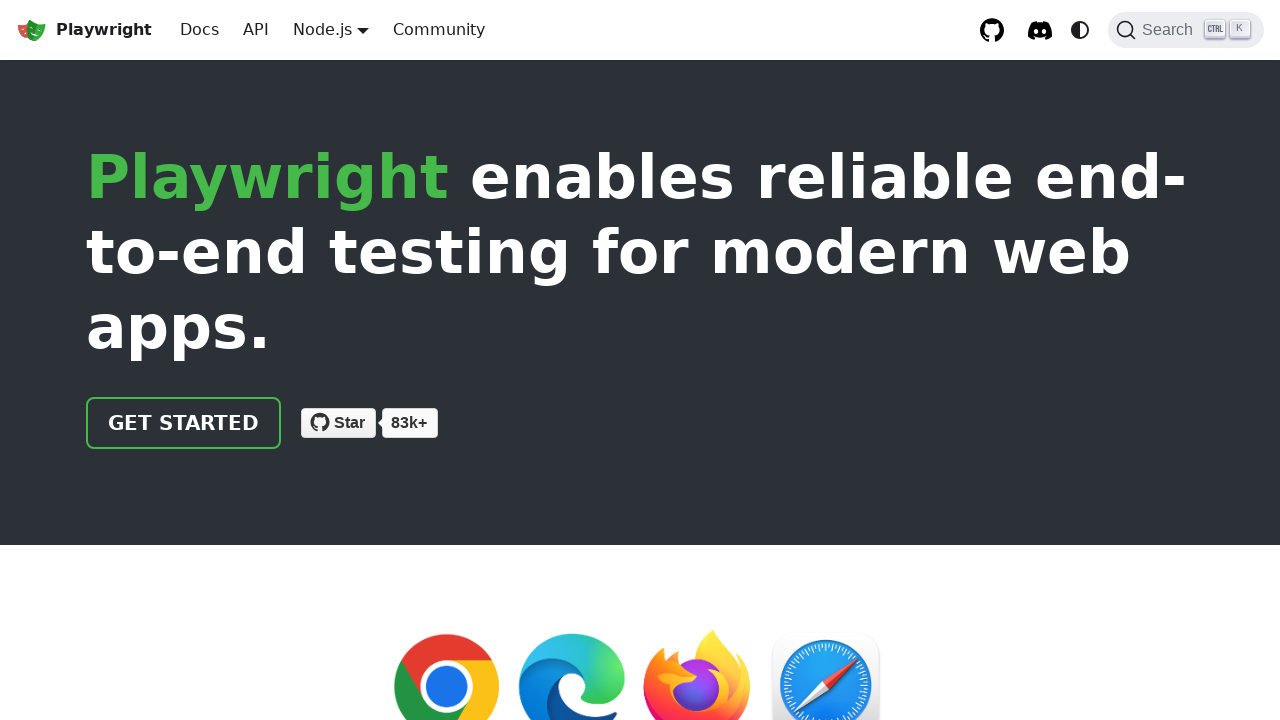

Verified page title contains 'Playwright'
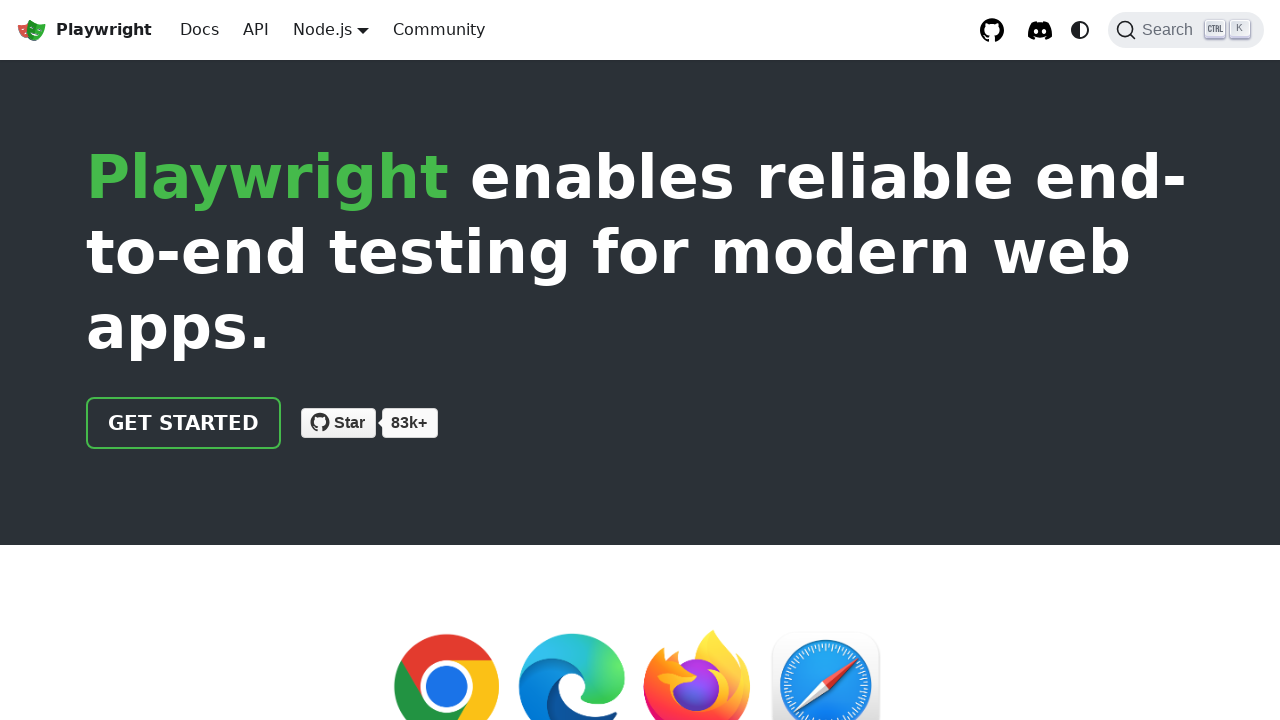

Located the 'Get started' link
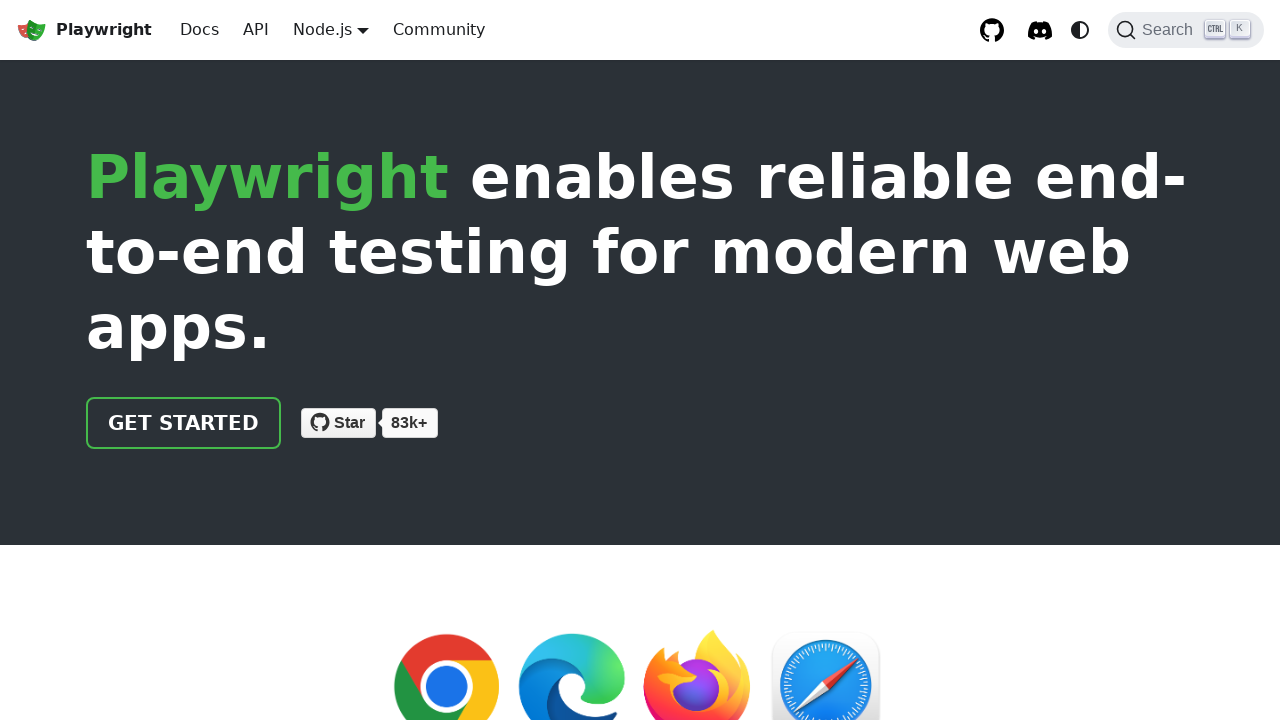

Verified 'Get started' link has href='/docs/intro'
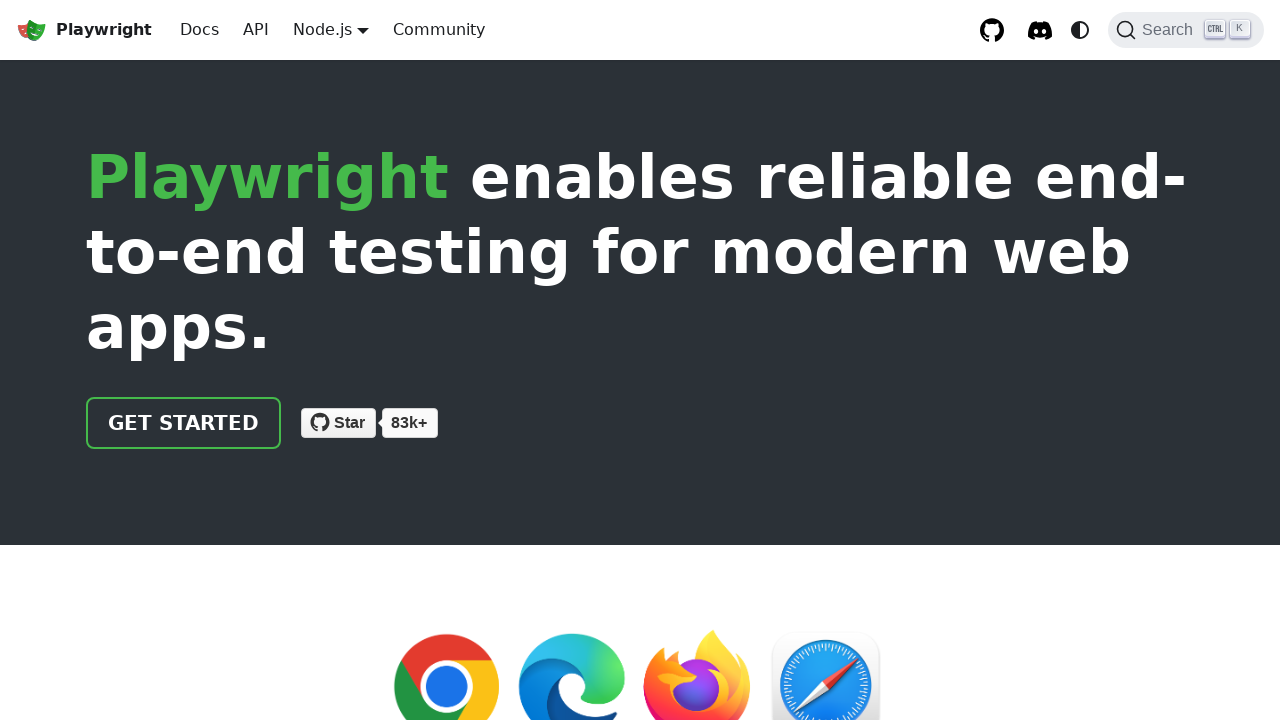

Clicked the 'Get started' link at (184, 423) on internal:role=link[name="Get started"i]
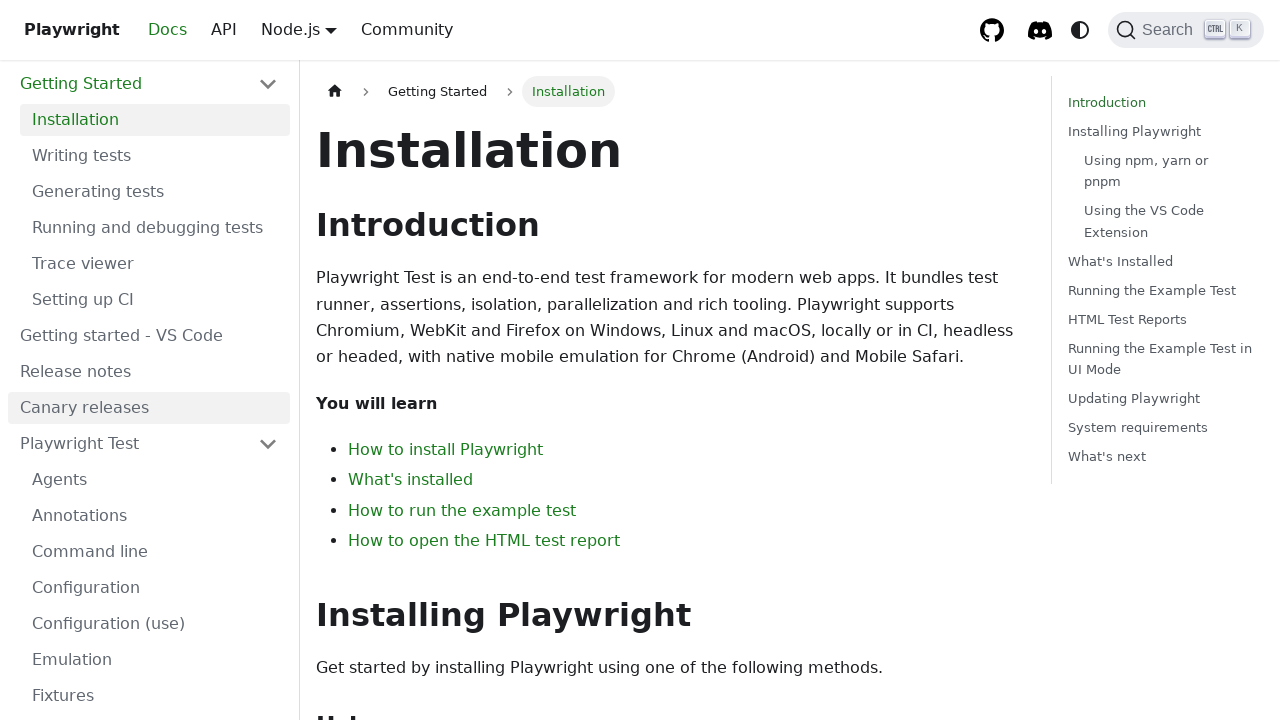

Verified navigation to intro page (URL contains 'intro')
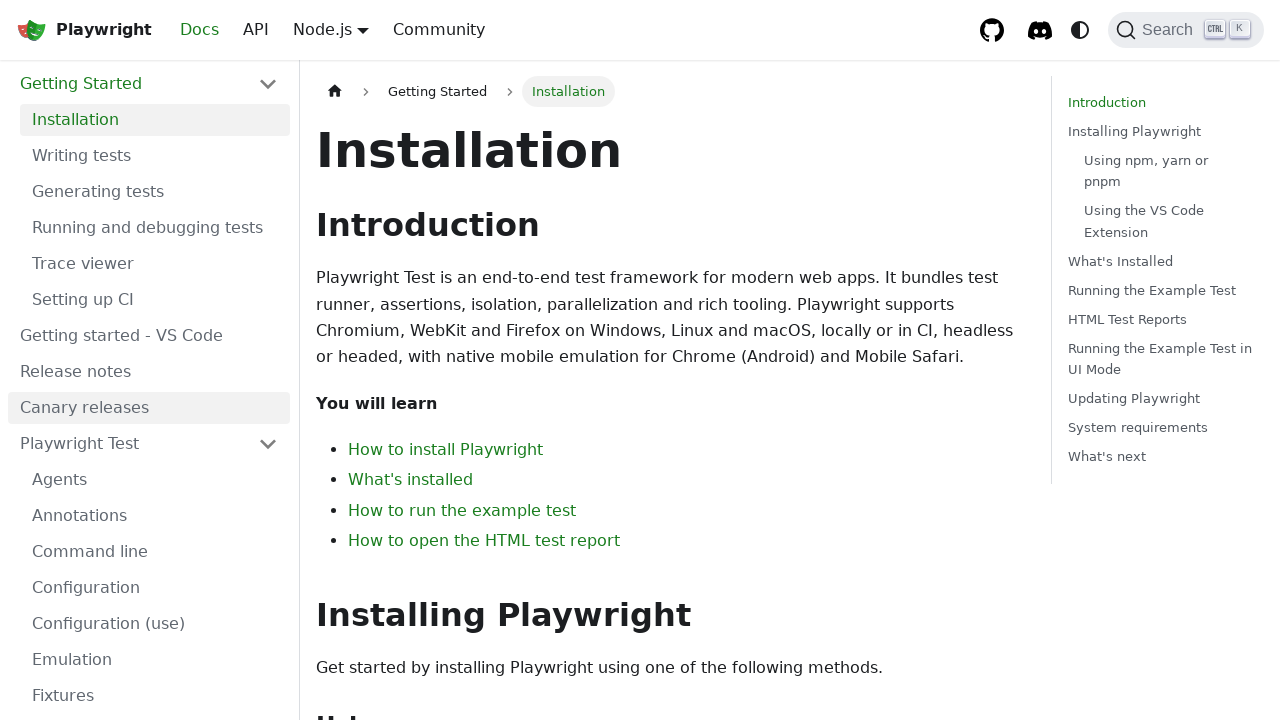

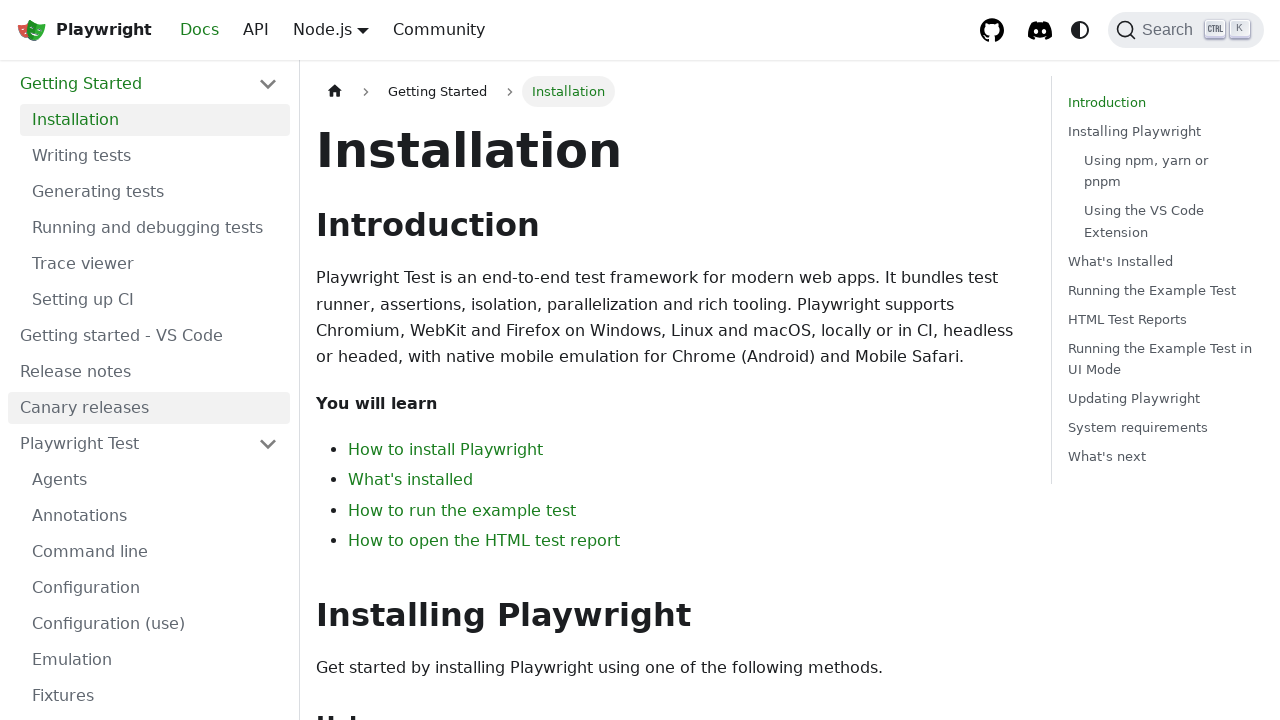